Tests browser forward navigation by navigating through GitHub and Selenium.dev, going back, then going forward again

Starting URL: https://github.com/

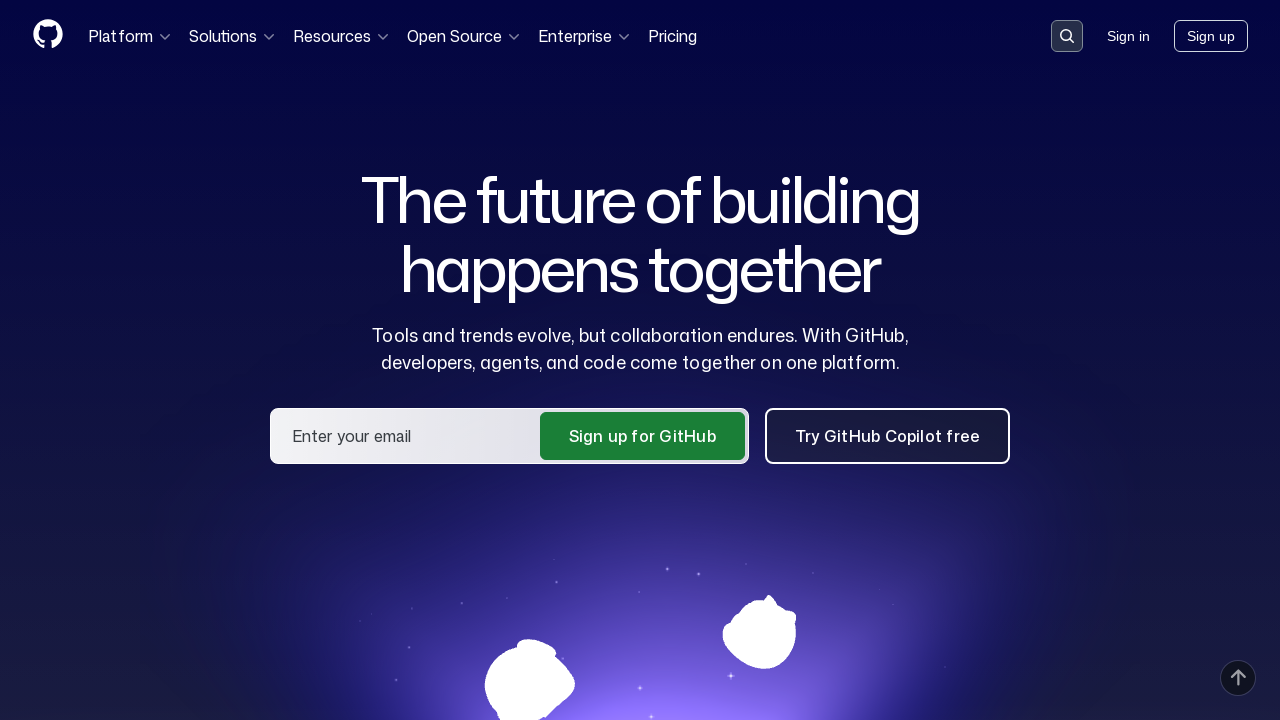

Reloaded the GitHub homepage
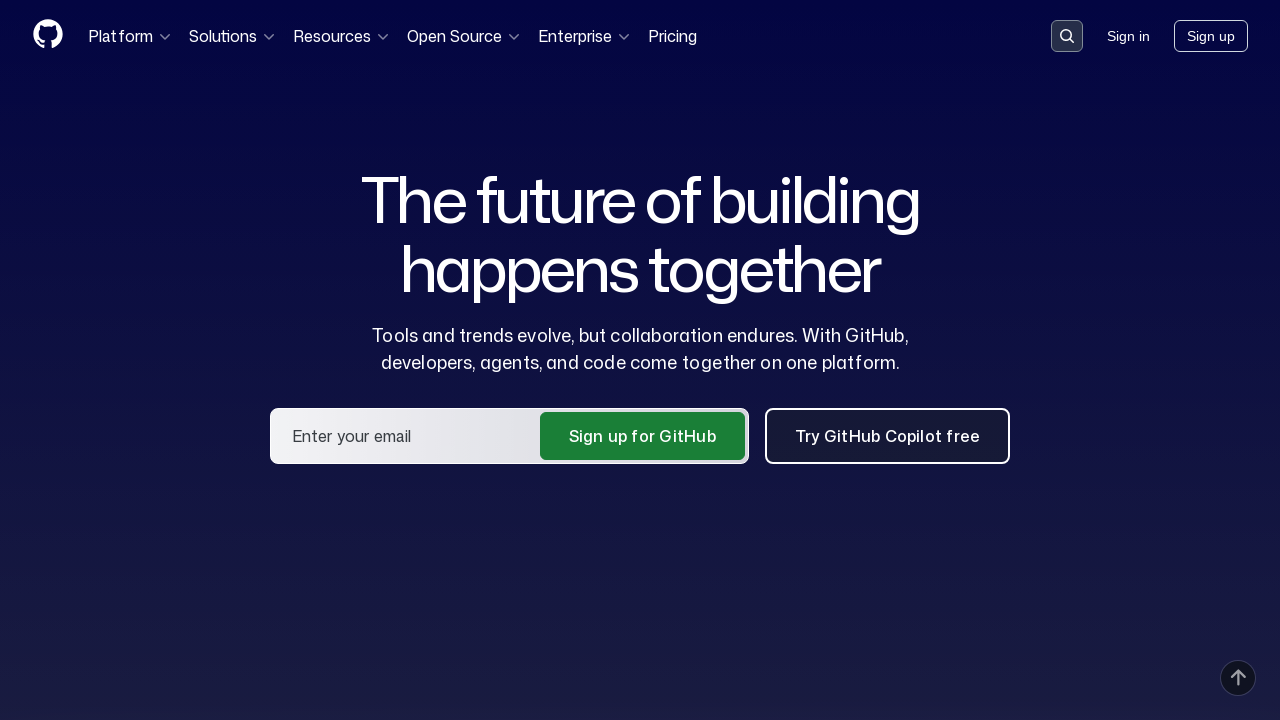

Navigated to Selenium.dev website
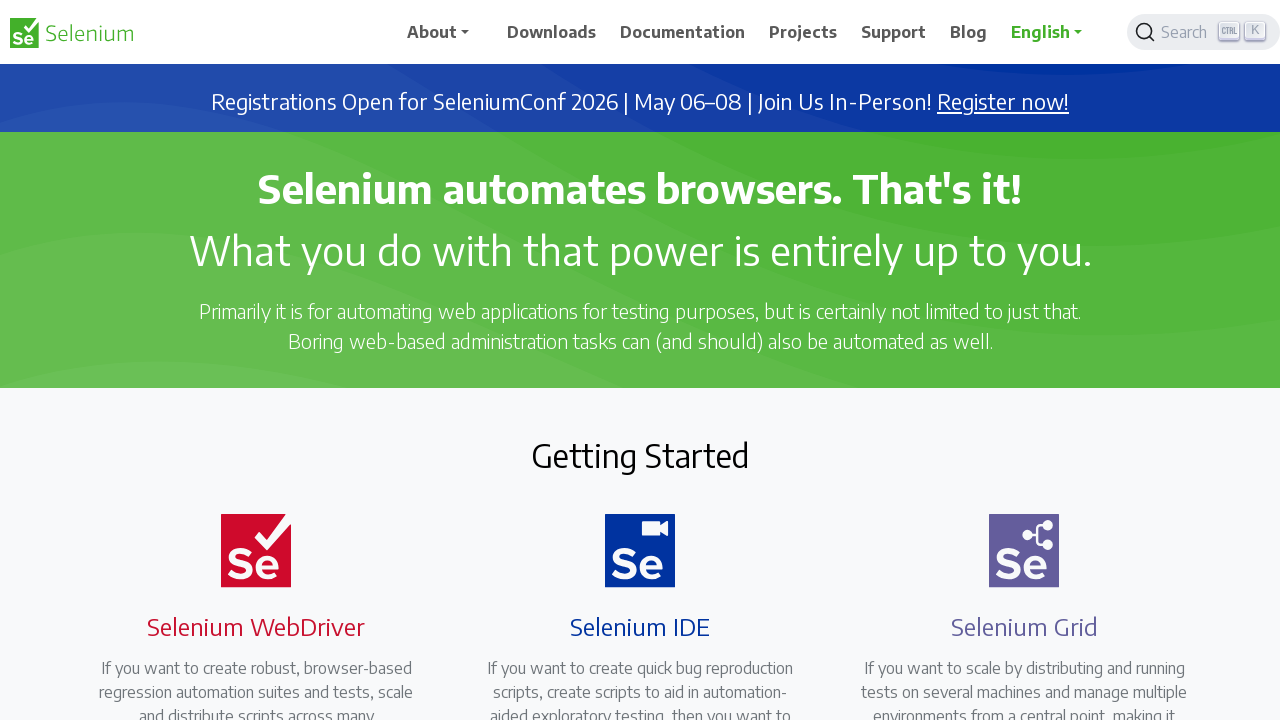

Navigated back to GitHub
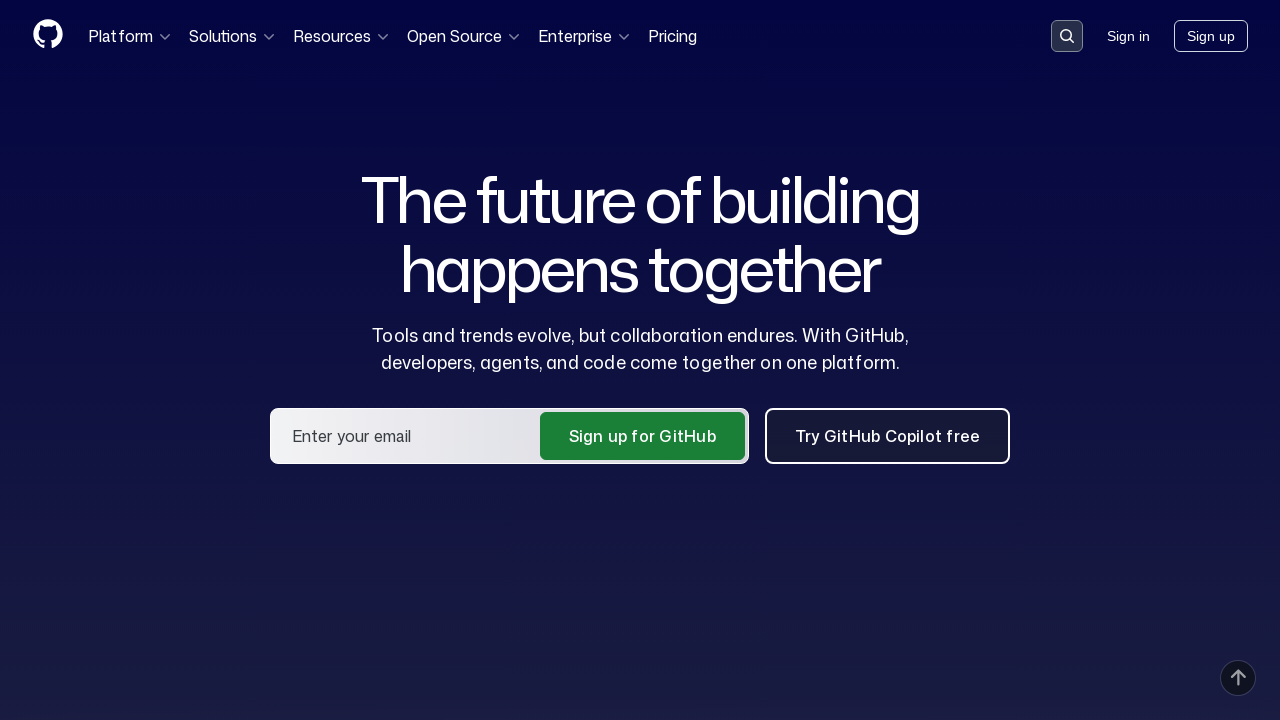

Navigated forward to Selenium.dev
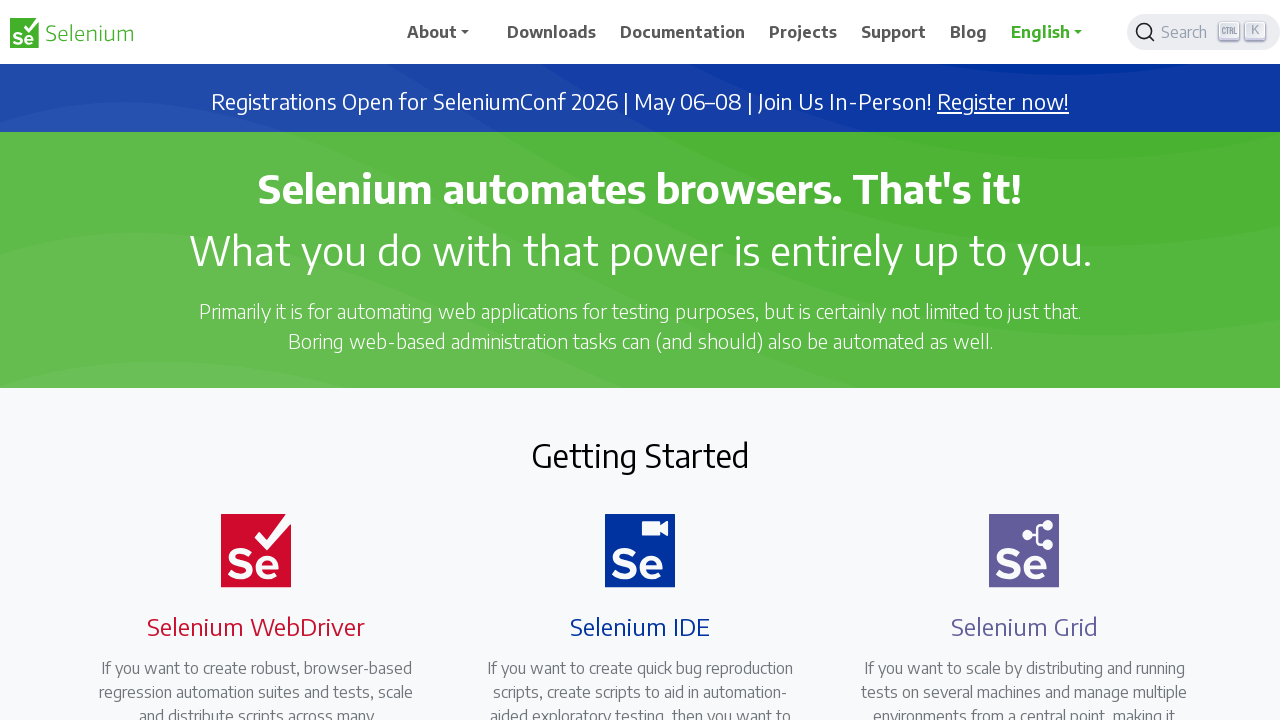

Page loaded (domcontentloaded event fired)
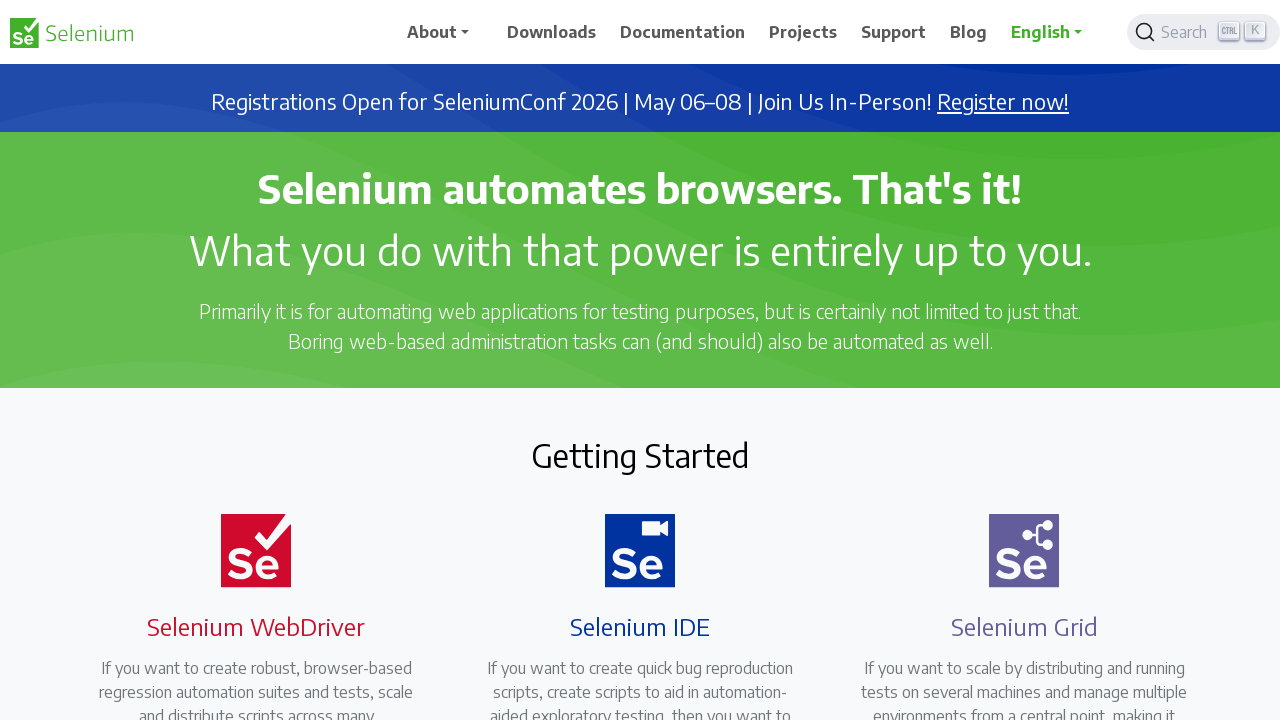

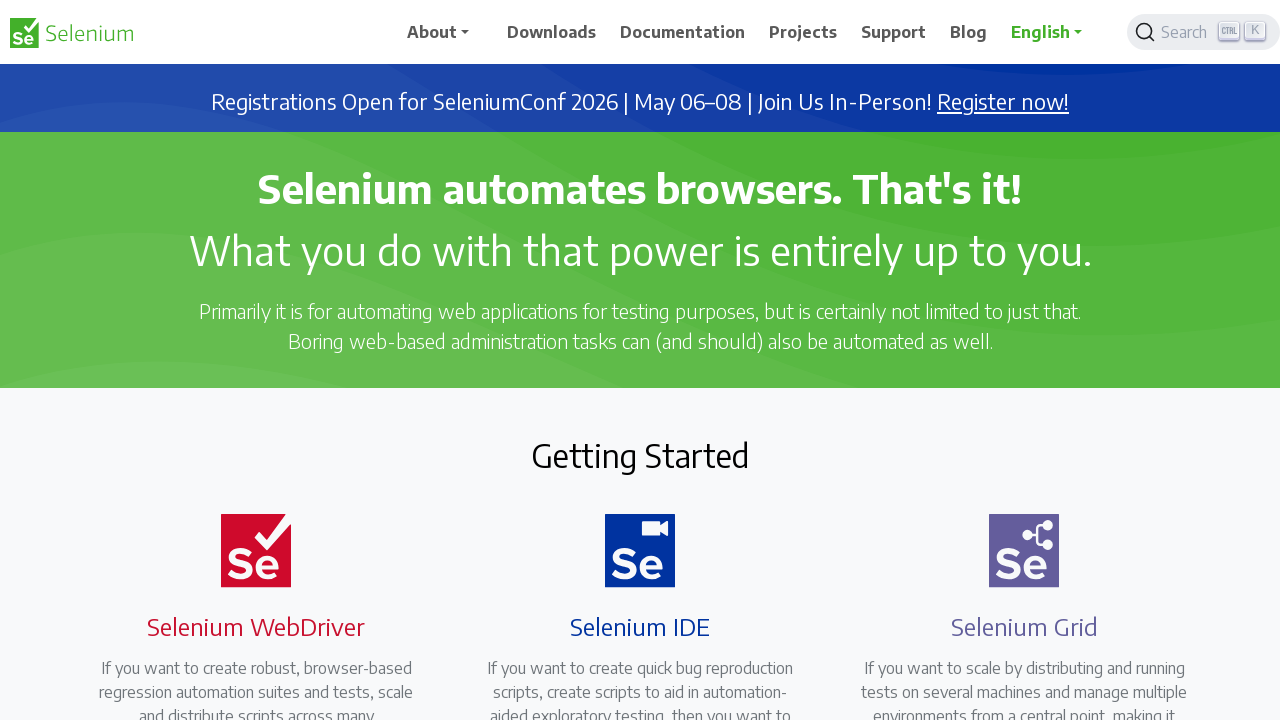